Tests keyboard key press functionality by sending SPACE and LEFT arrow keys to an element and verifying the displayed result text shows the correct key was pressed.

Starting URL: http://the-internet.herokuapp.com/key_presses

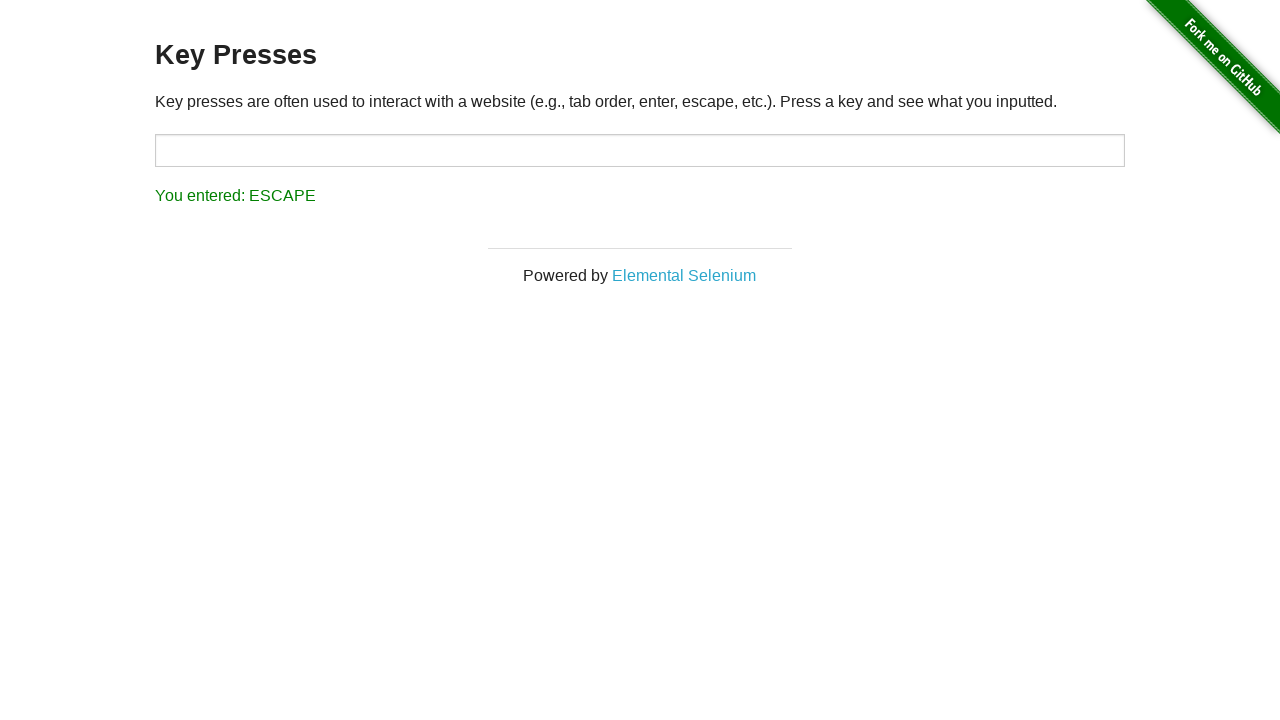

Pressed SPACE key on target element on #target
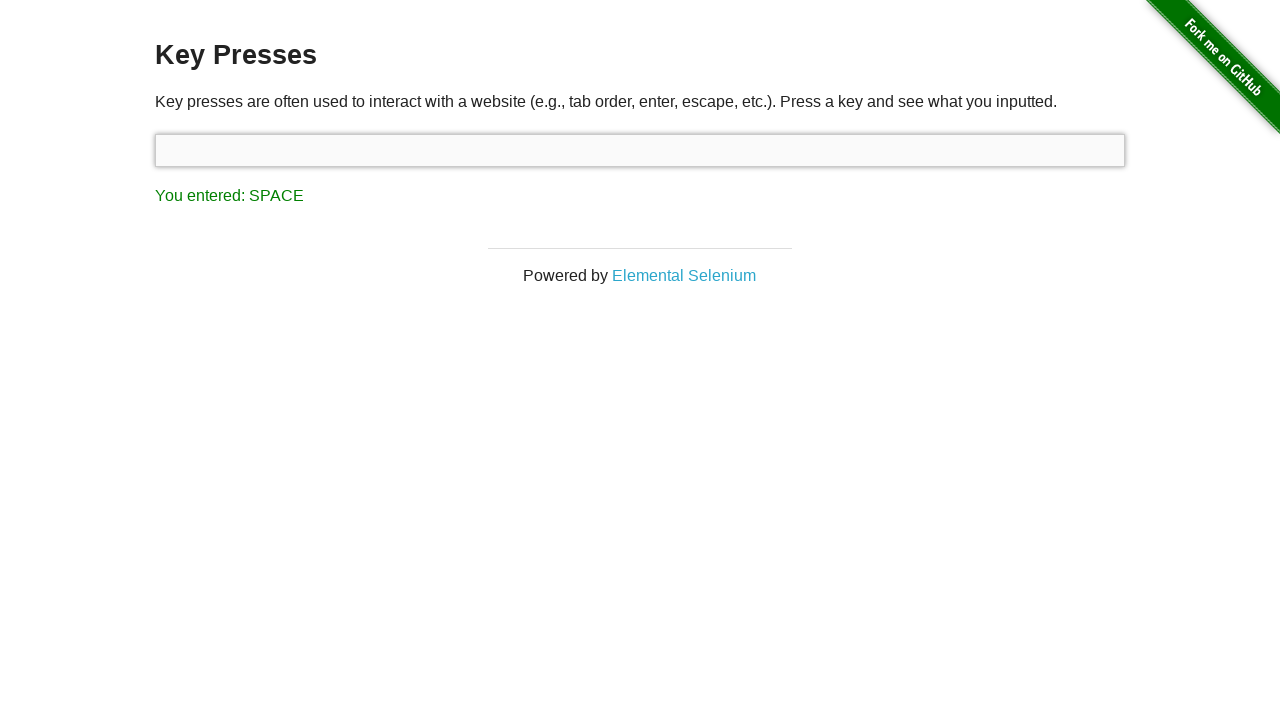

Result element loaded after SPACE key press
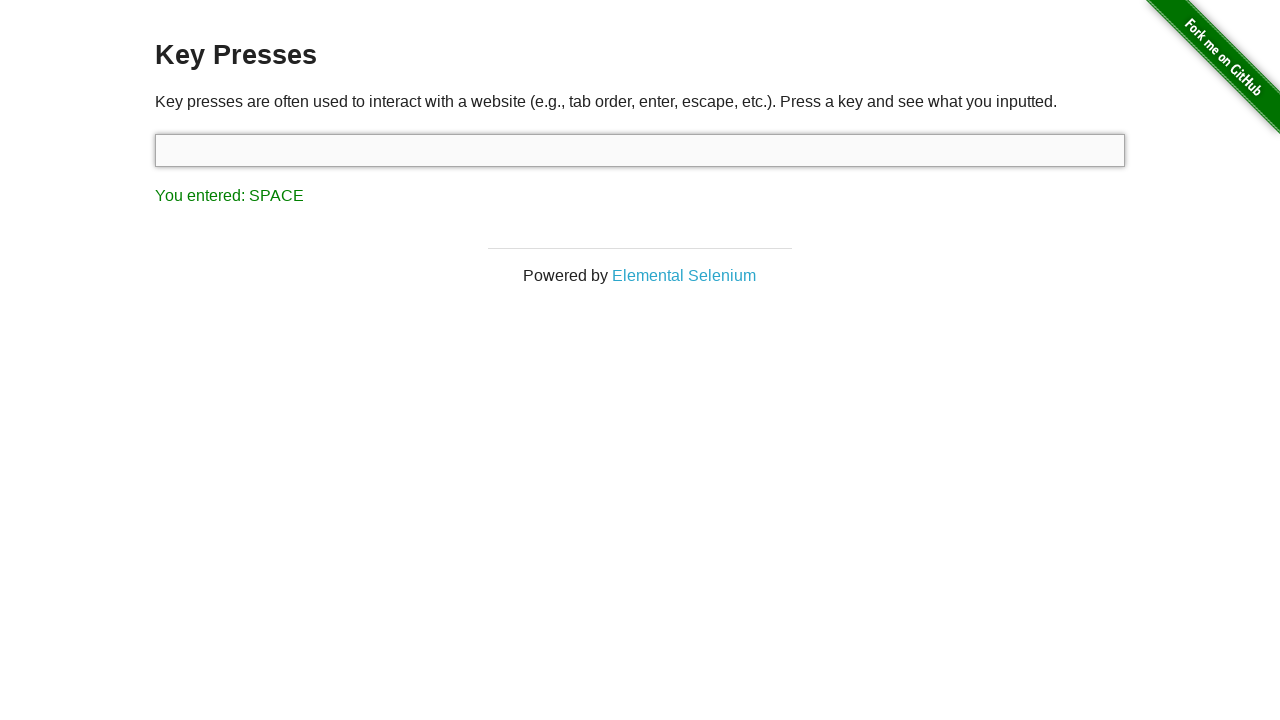

Retrieved result text content
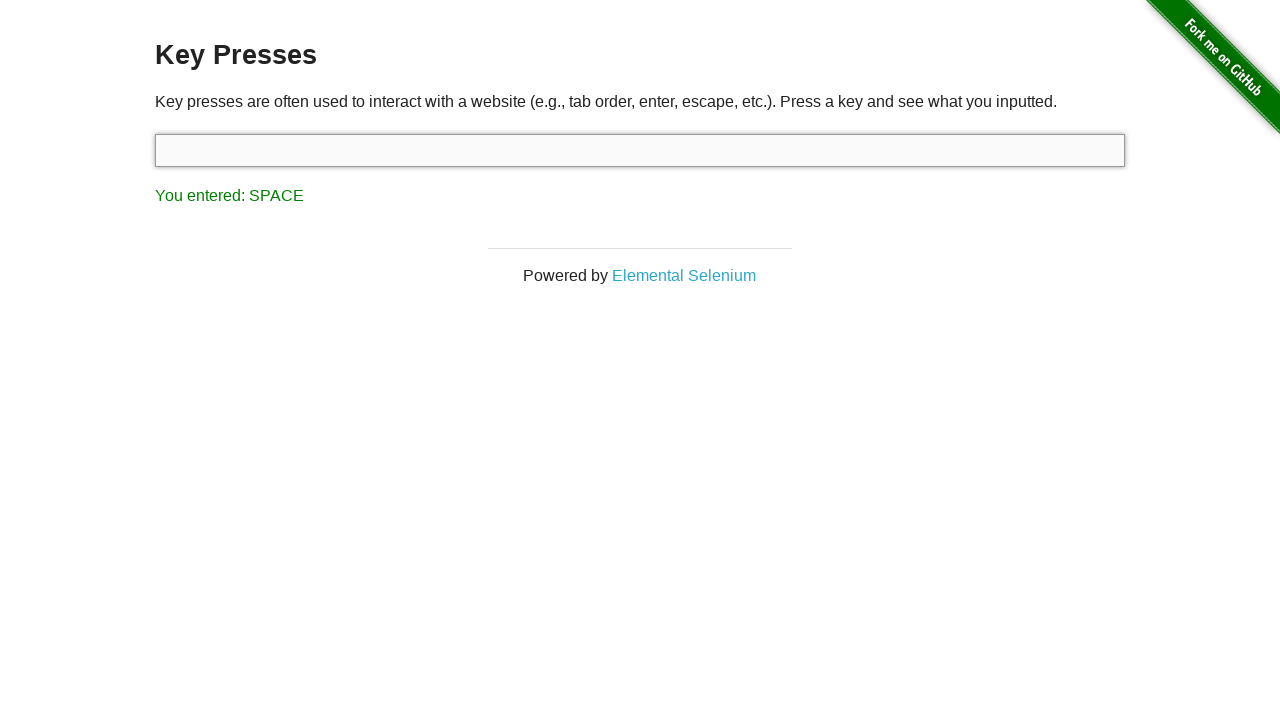

Verified result text shows 'You entered: SPACE'
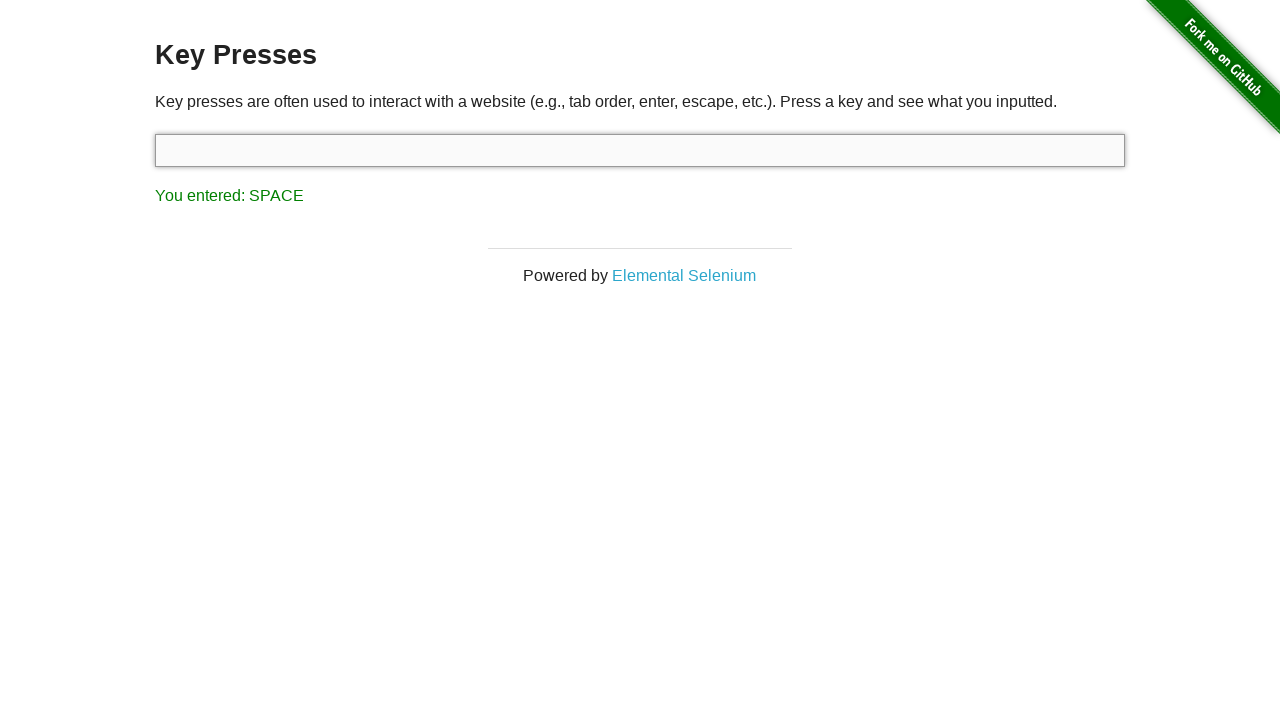

Pressed LEFT arrow key
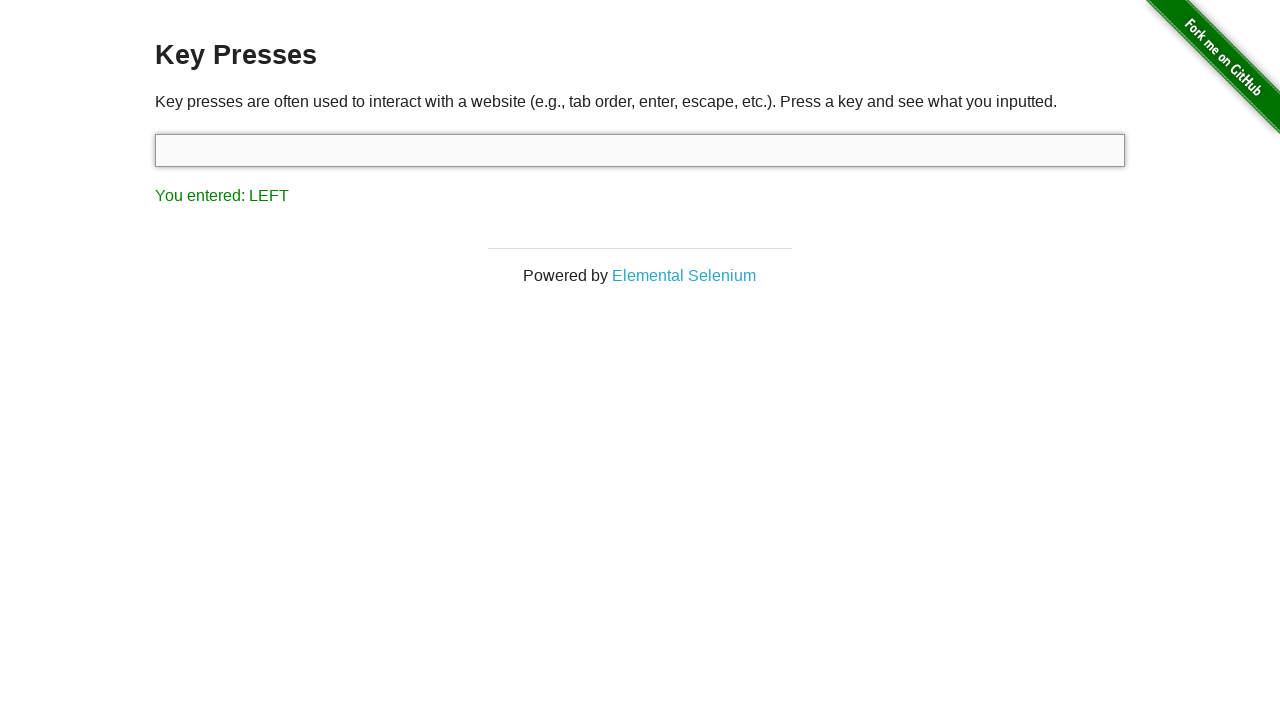

Retrieved updated result text content
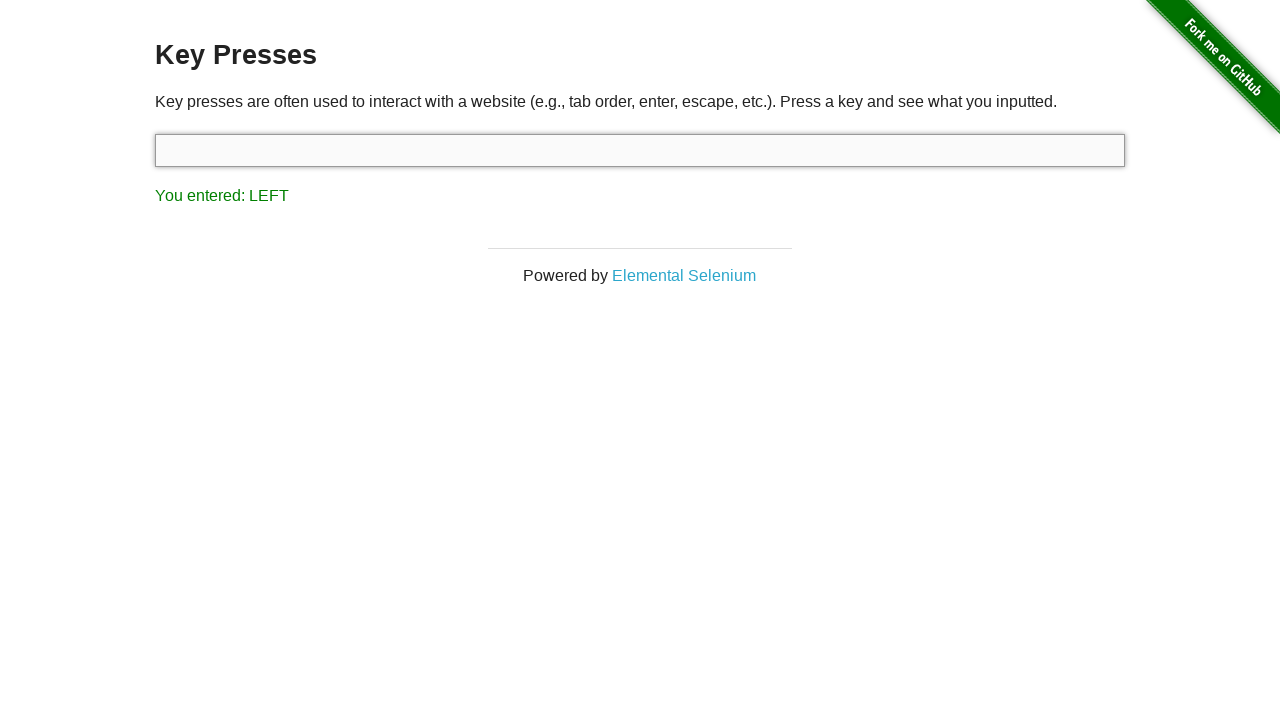

Verified result text shows 'You entered: LEFT'
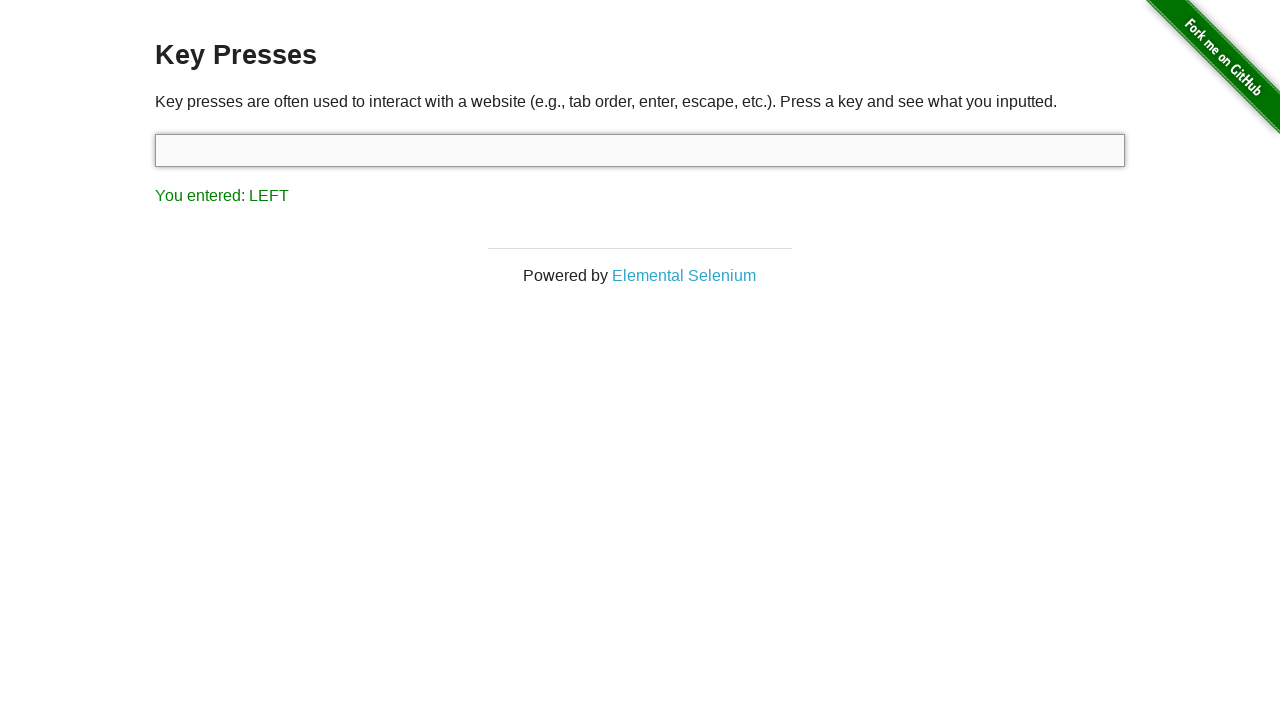

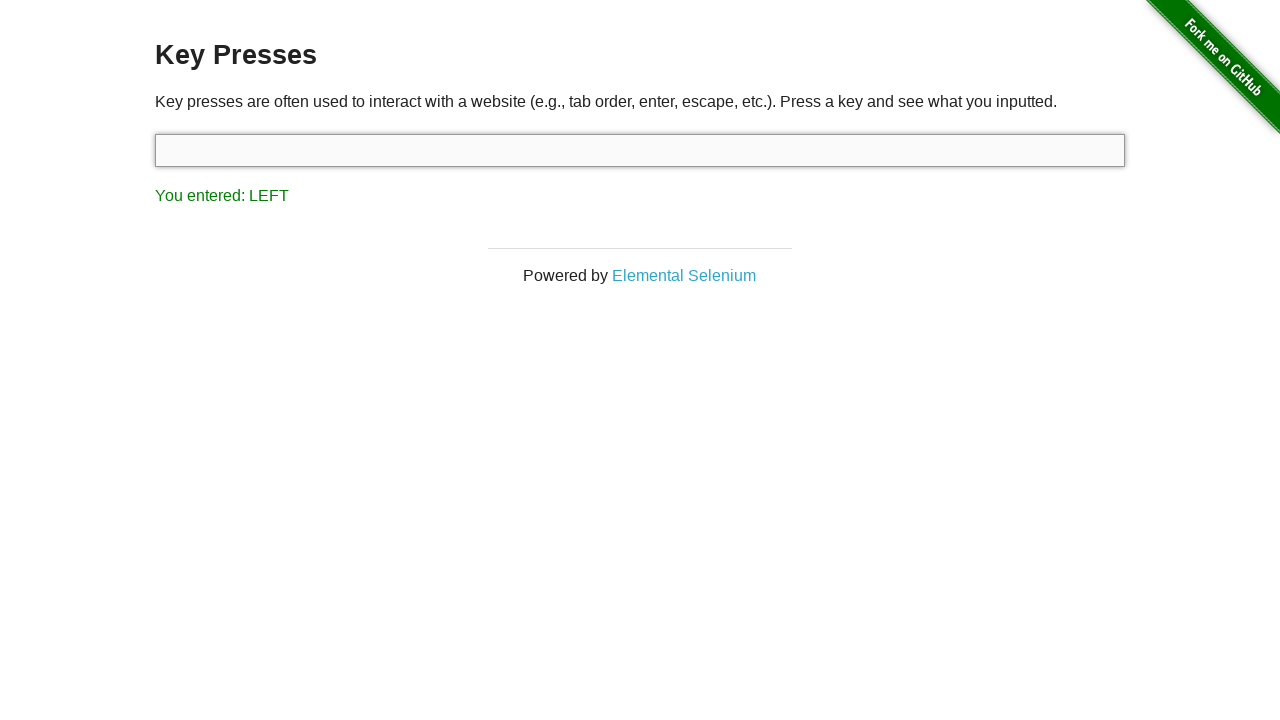